Navigates to Wisequarter homepage and verifies that the page title contains "Wise"

Starting URL: https://www.wisequarter.com

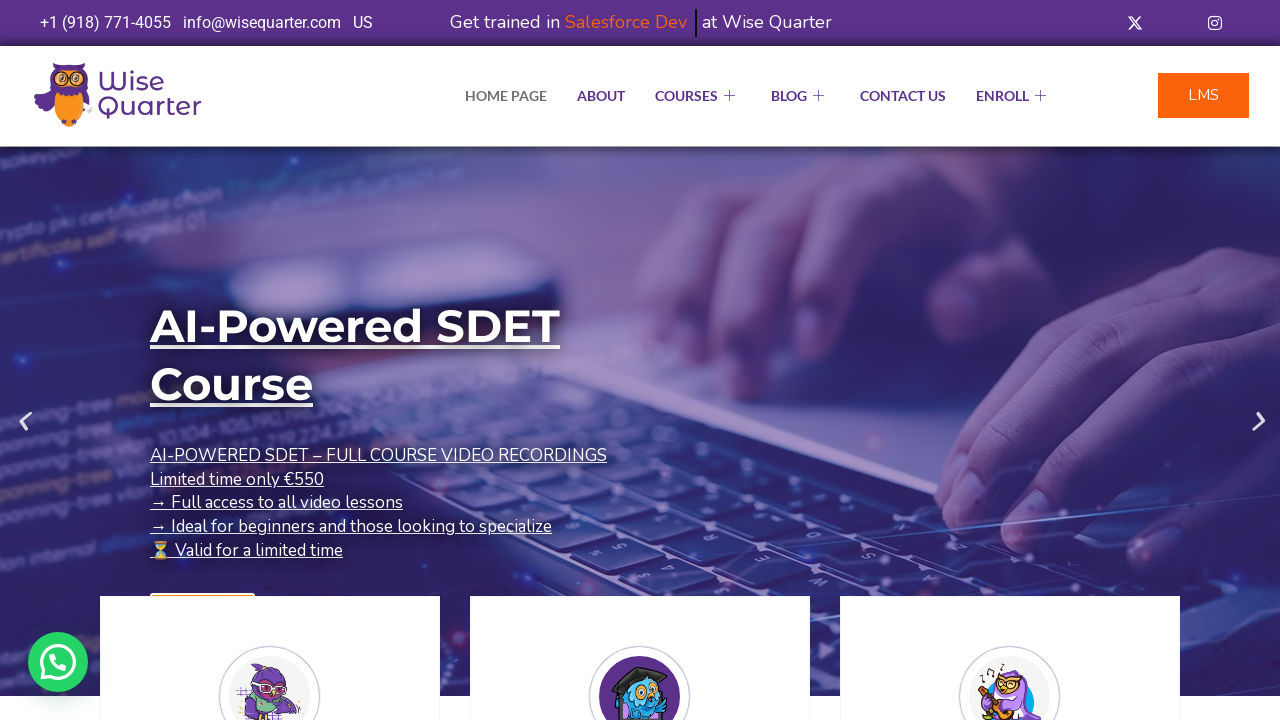

Waited for page to load (domcontentloaded state)
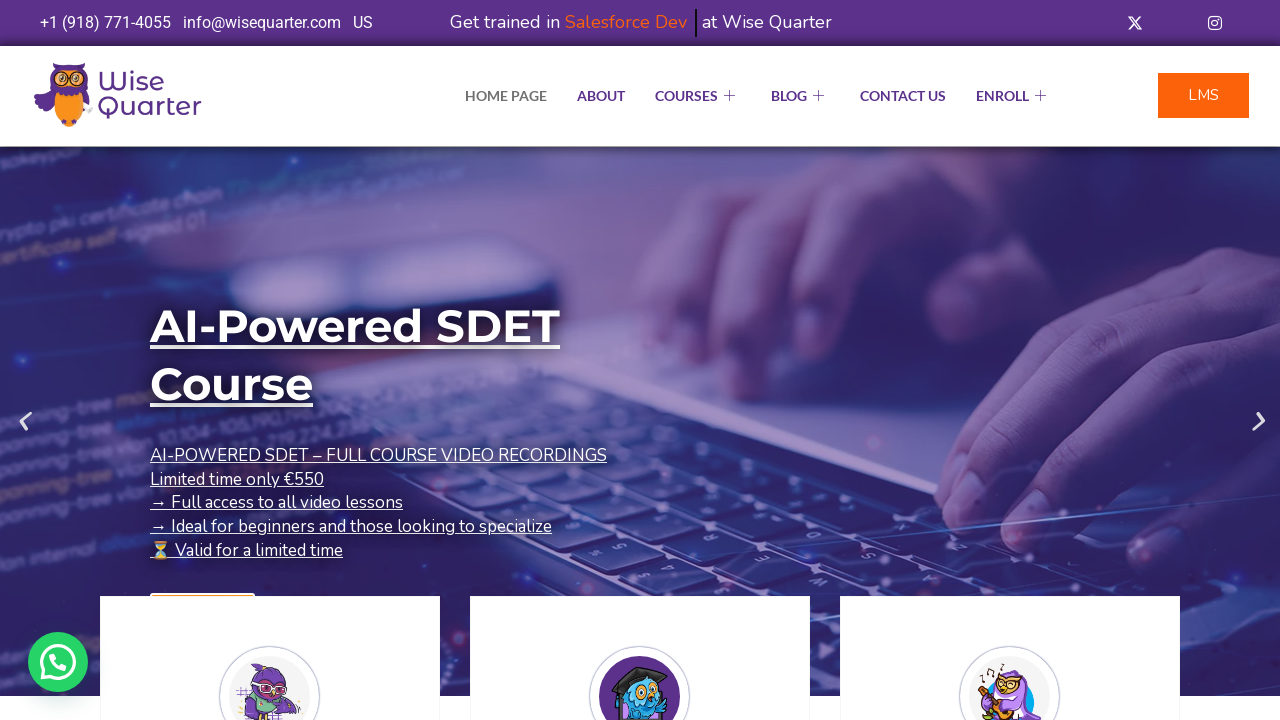

Verified page title contains 'Wise'
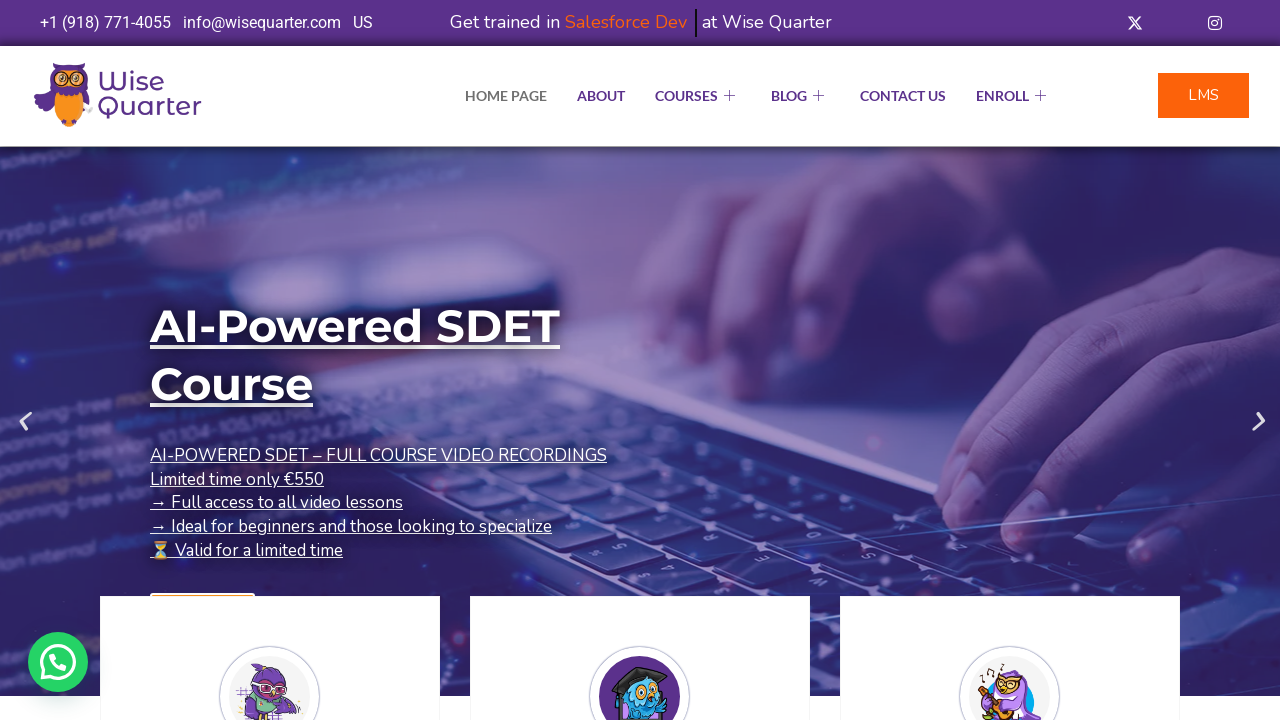

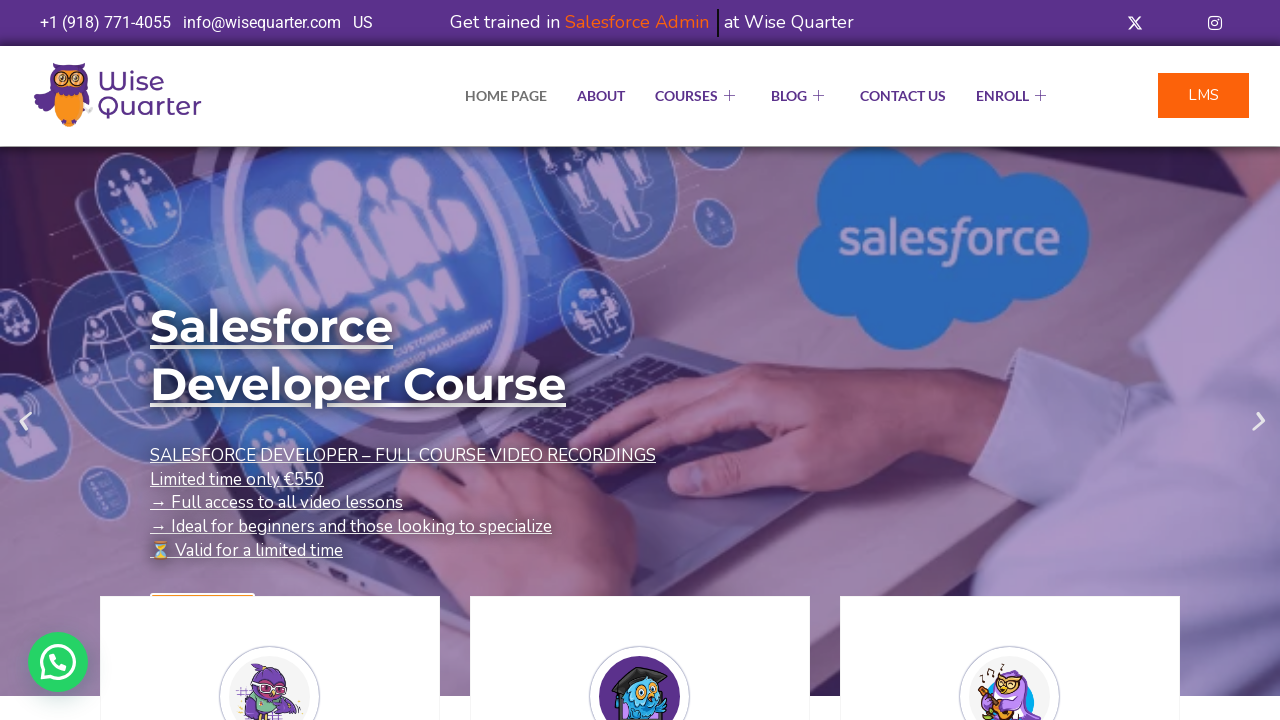